Navigates to CafeF Vietnam stock market historical data page and verifies that the stock data table loads successfully with trading data rows displayed.

Starting URL: https://cafef.vn/du-lieu/lich-su-giao-dich-symbol-vnindex/trang-1-0-tab-1.chn

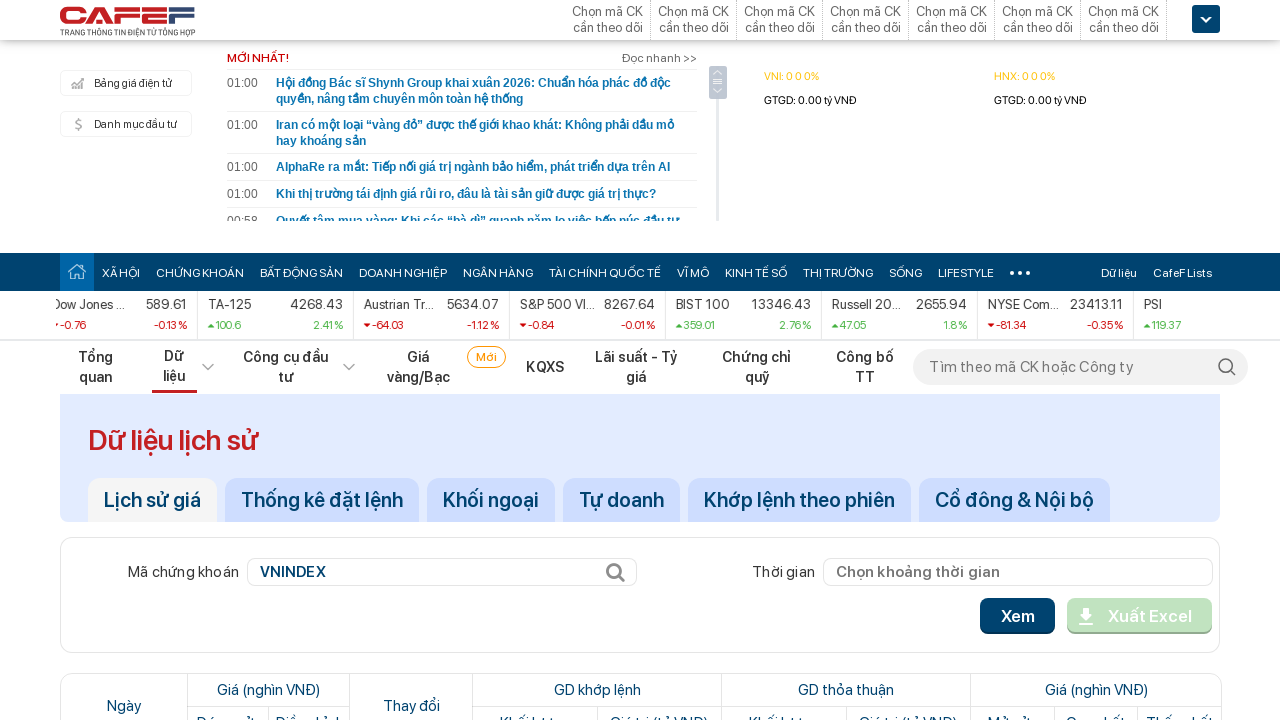

Stock data table loaded successfully
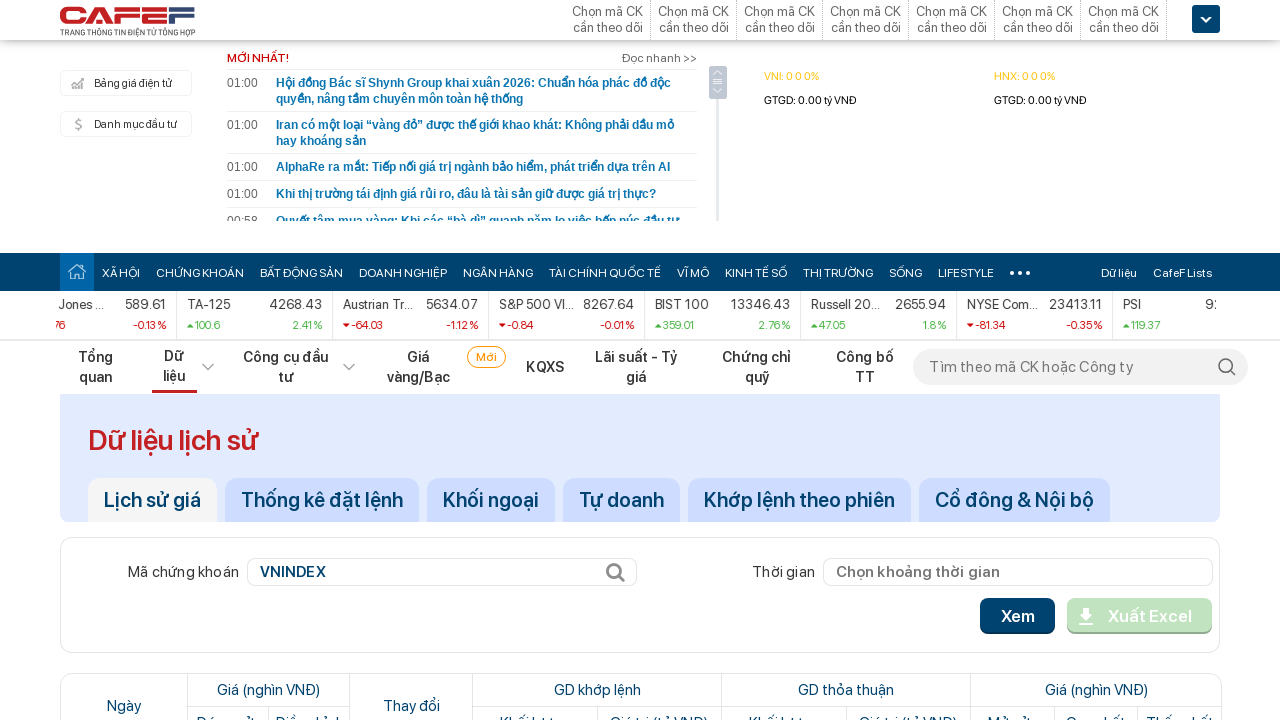

Trading data rows with table cells verified in stock data table
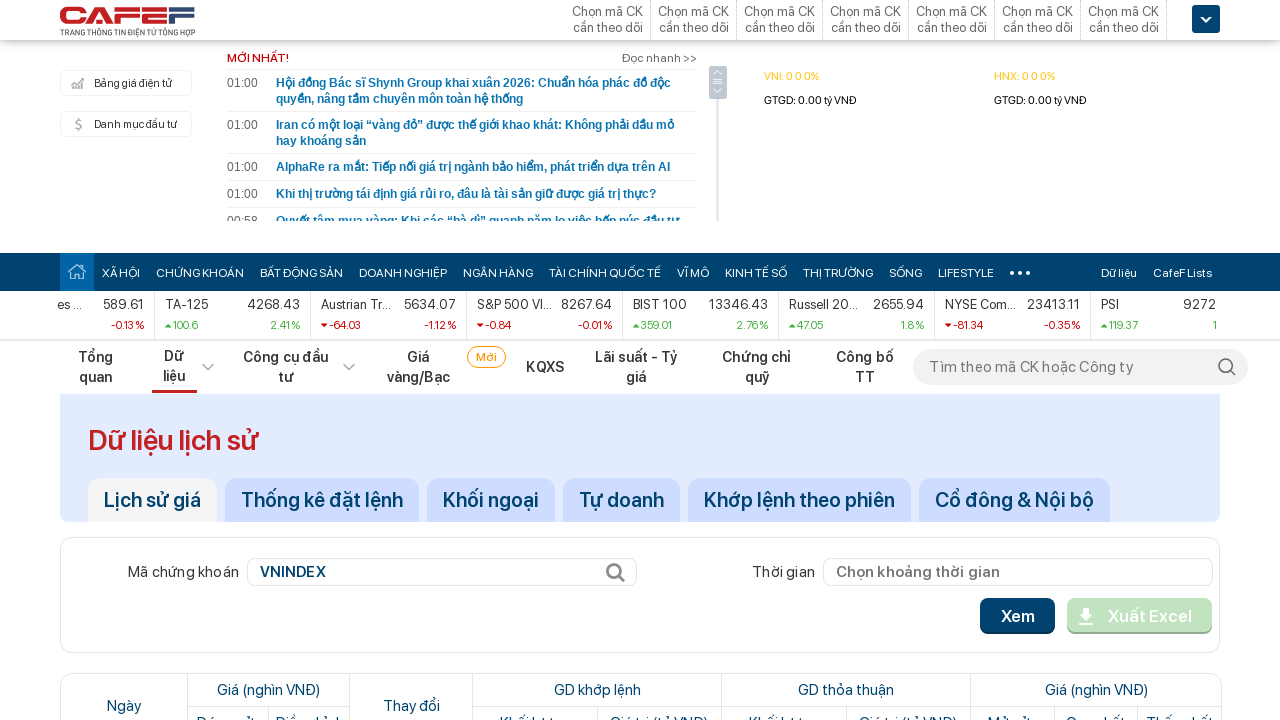

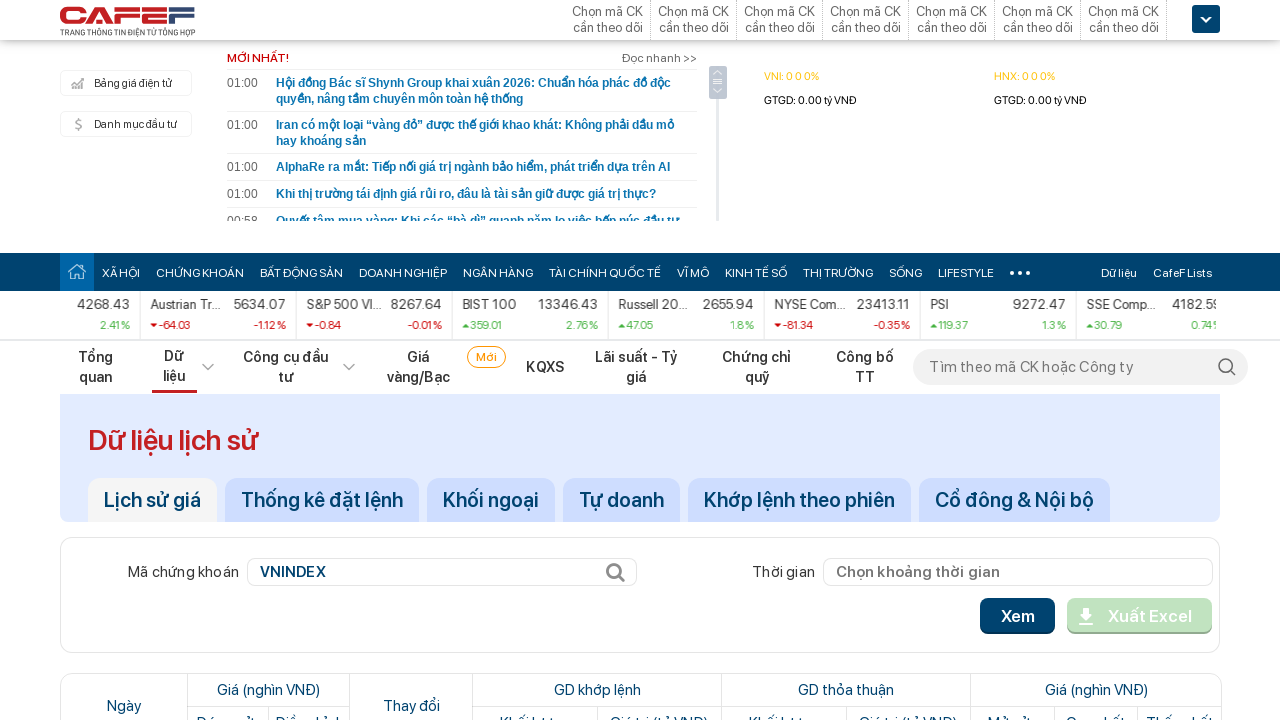